Navigates to YouTube homepage and verifies that the page contains the text "Notifications" in its source.

Starting URL: https://www.youtube.com

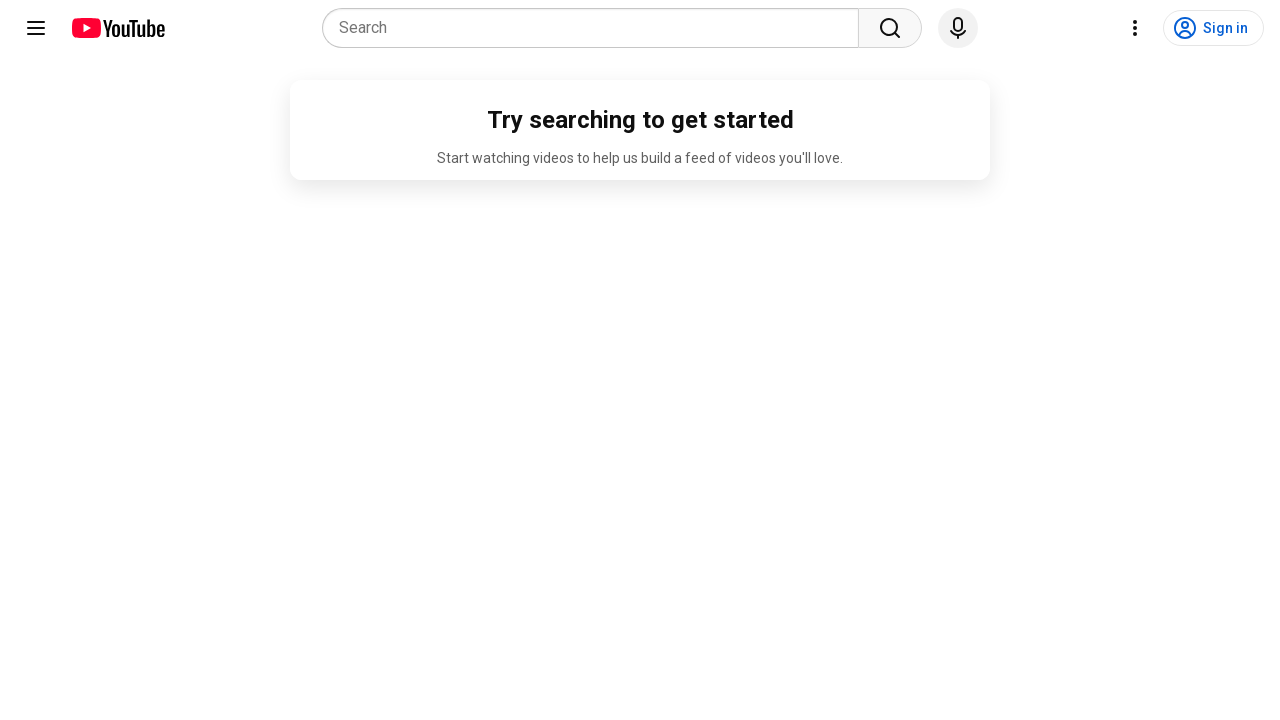

Navigated to YouTube homepage
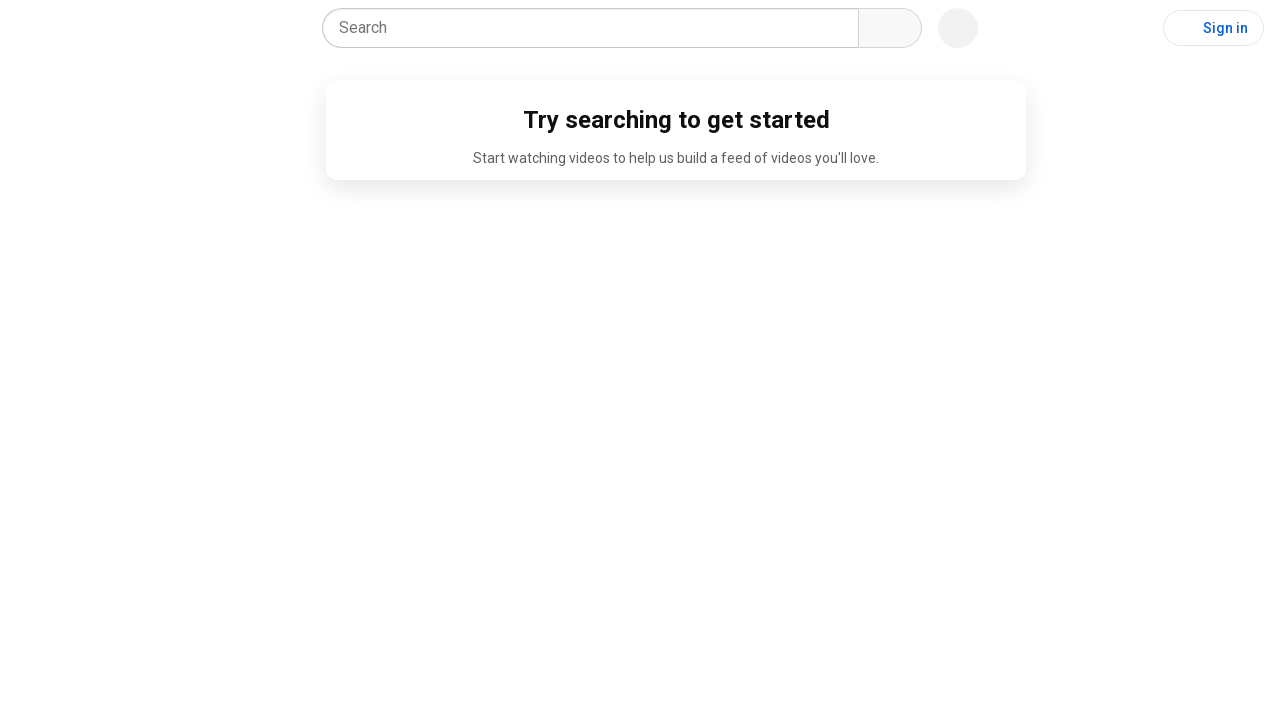

Page DOM content loaded
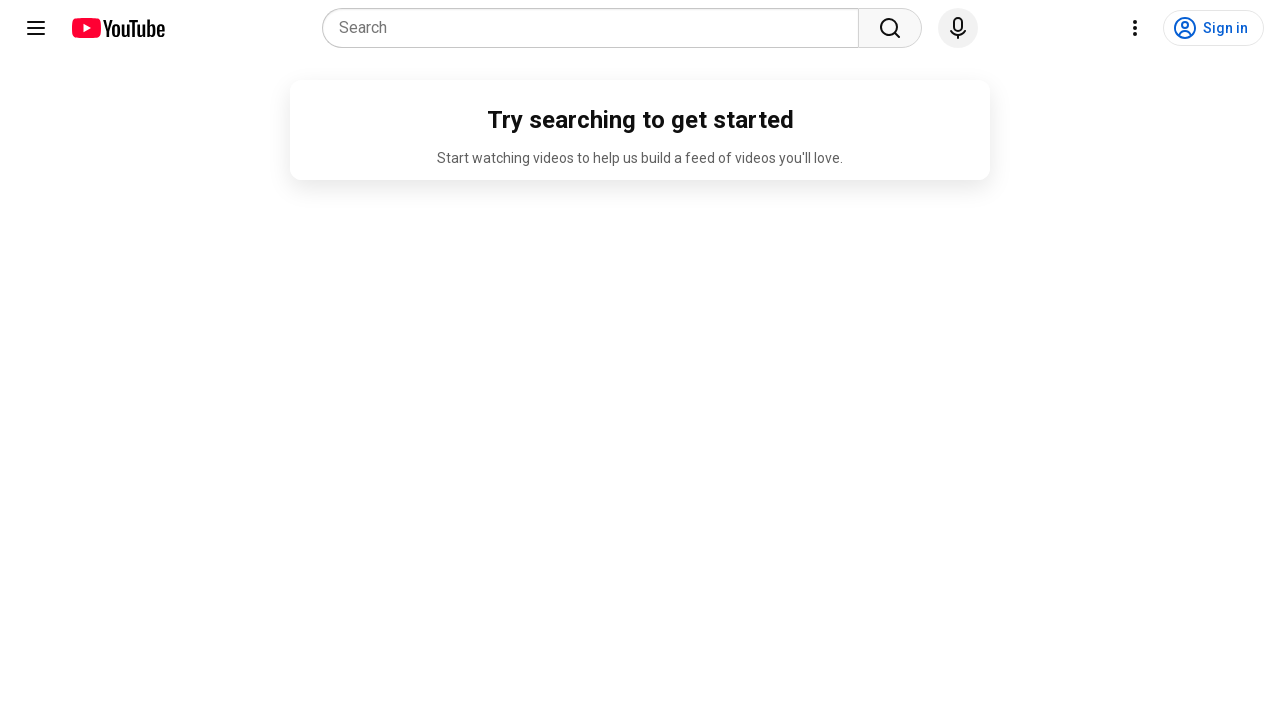

Retrieved page content
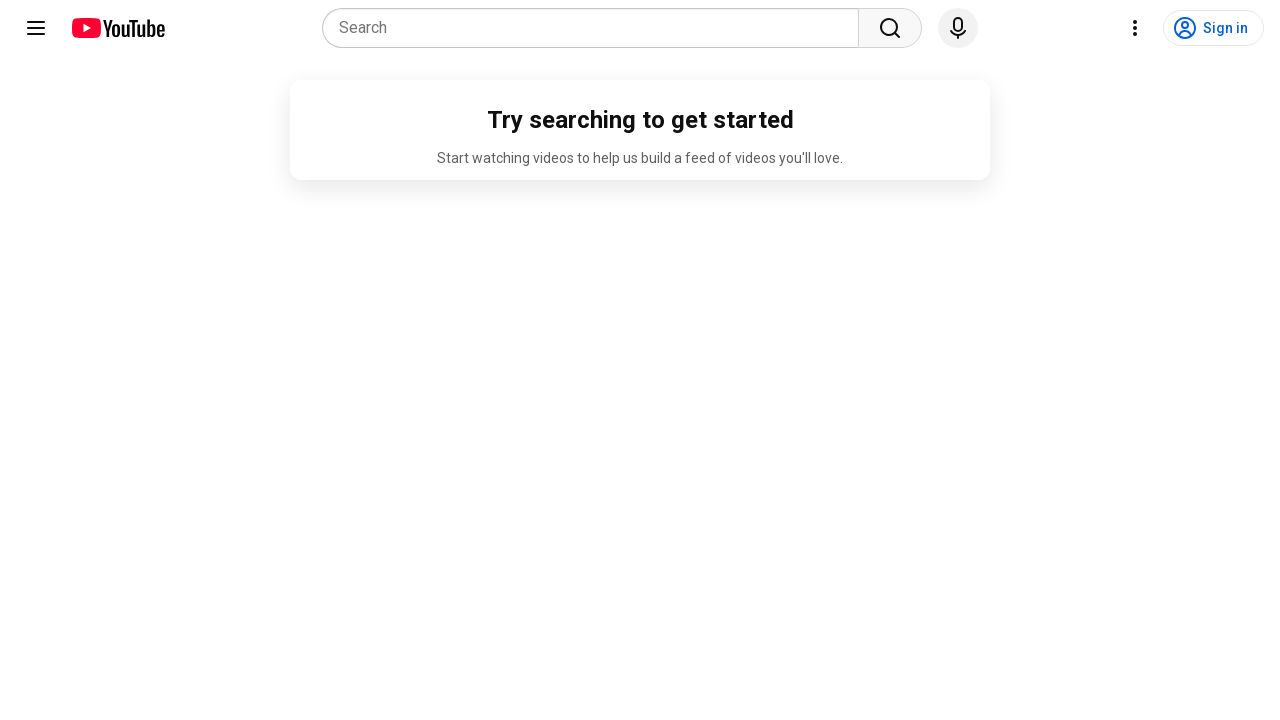

Verified that 'Notifications' text is present in page source
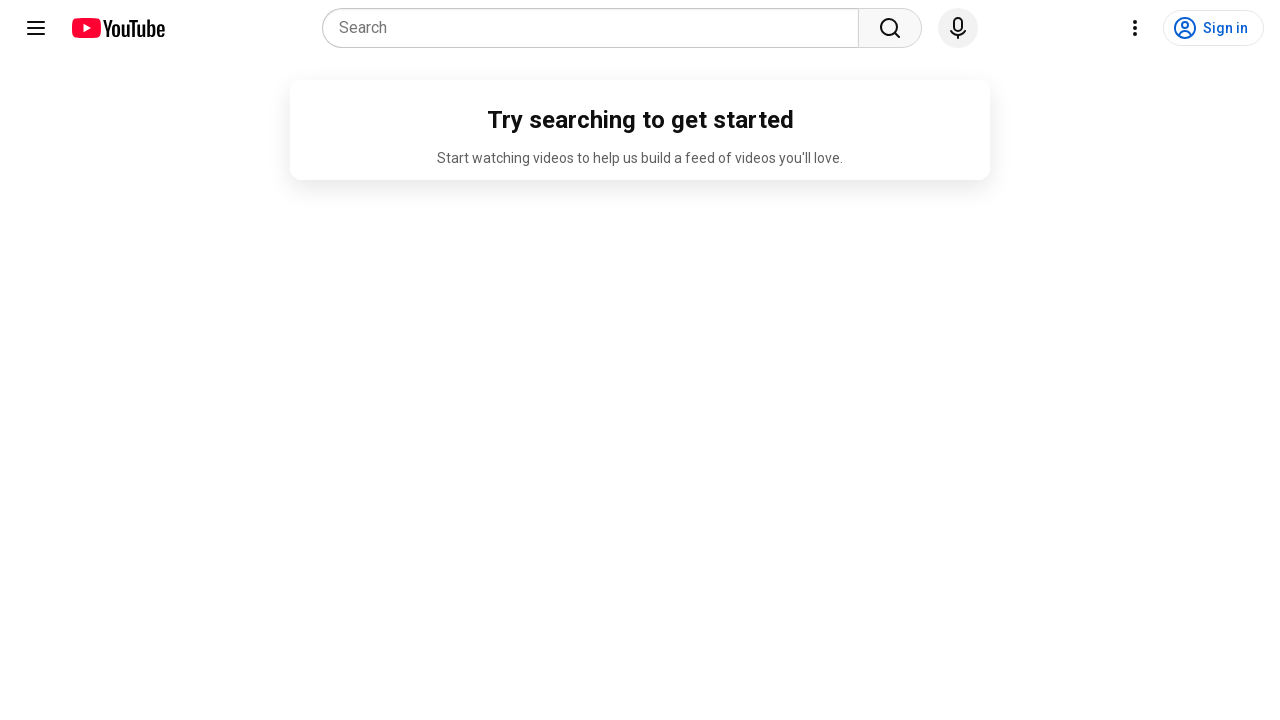

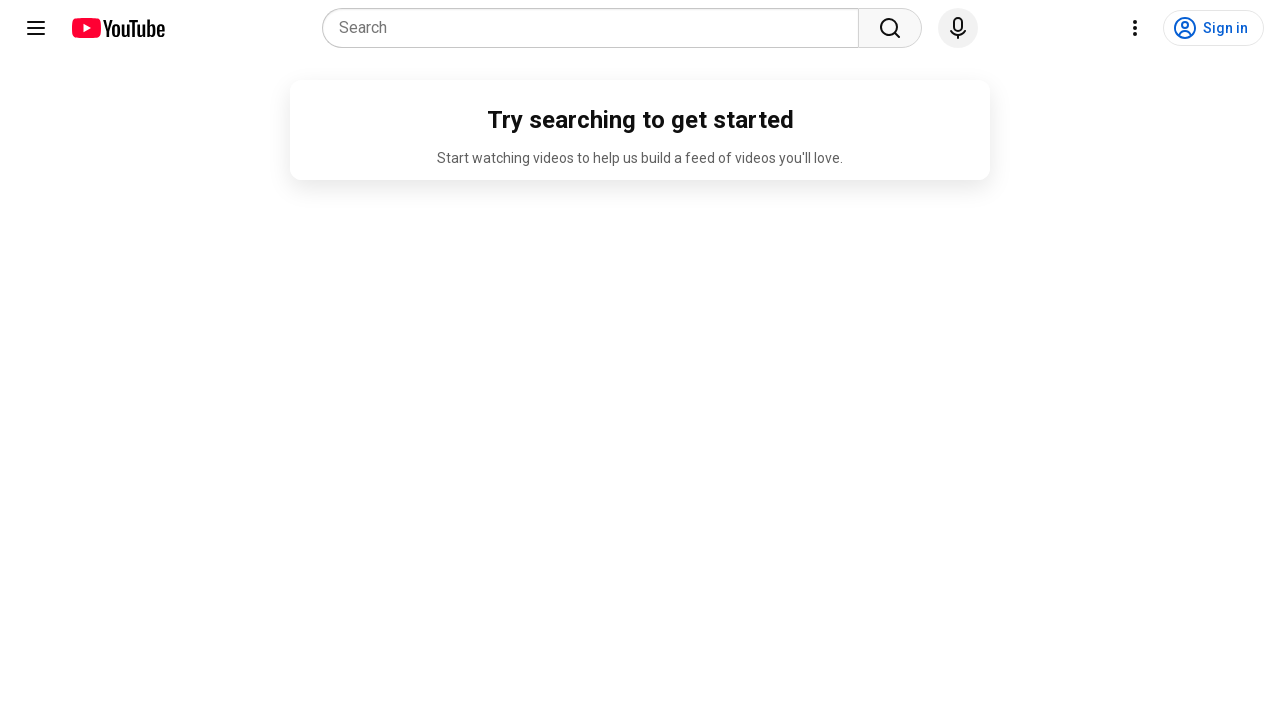